Tests radio button selection by clicking an unchecked radio button to select it

Starting URL: https://bonigarcia.dev/selenium-webdriver-java/web-form.html

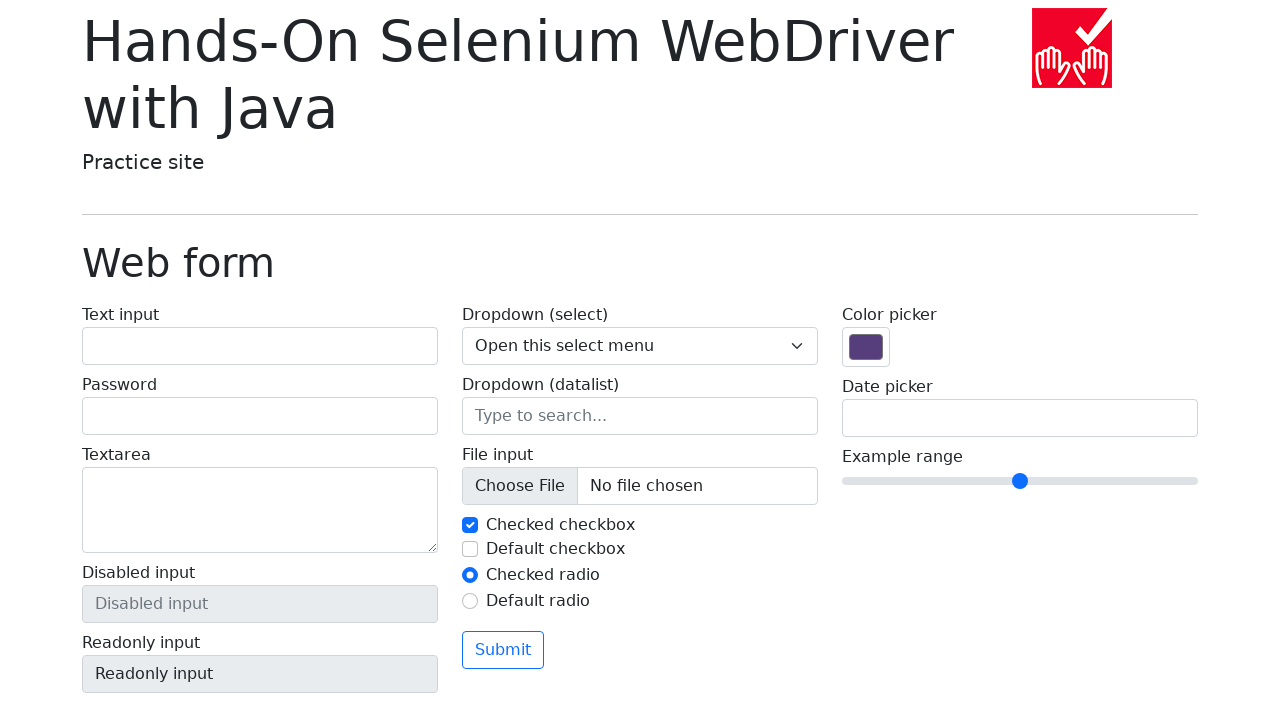

Navigated to web form page
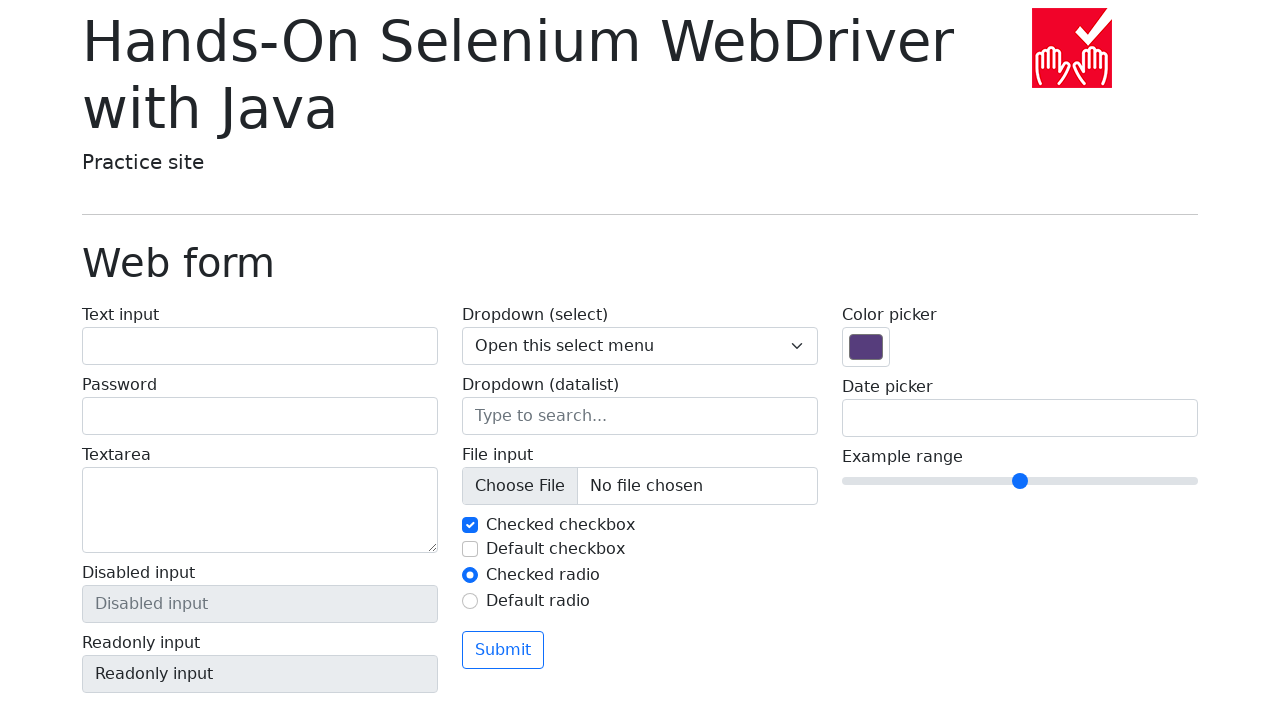

Clicked unchecked radio button to select it at (470, 601) on xpath=//input[@type='radio' and not(@checked)]
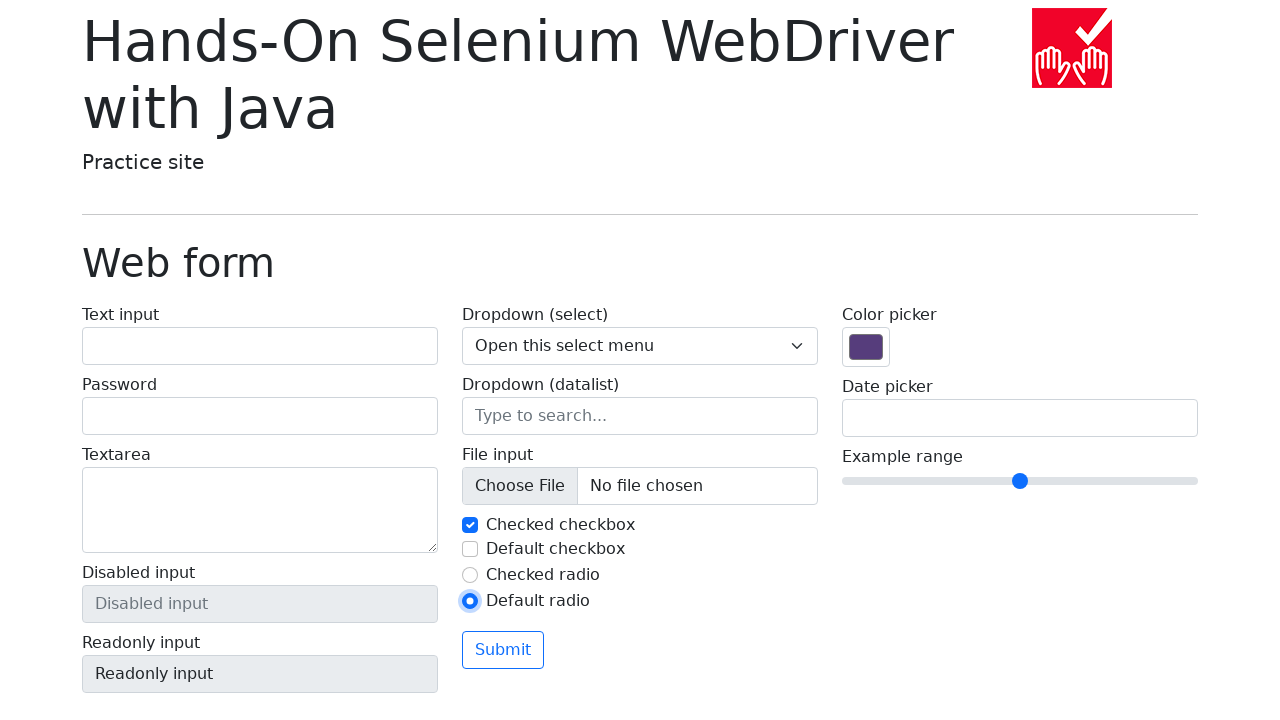

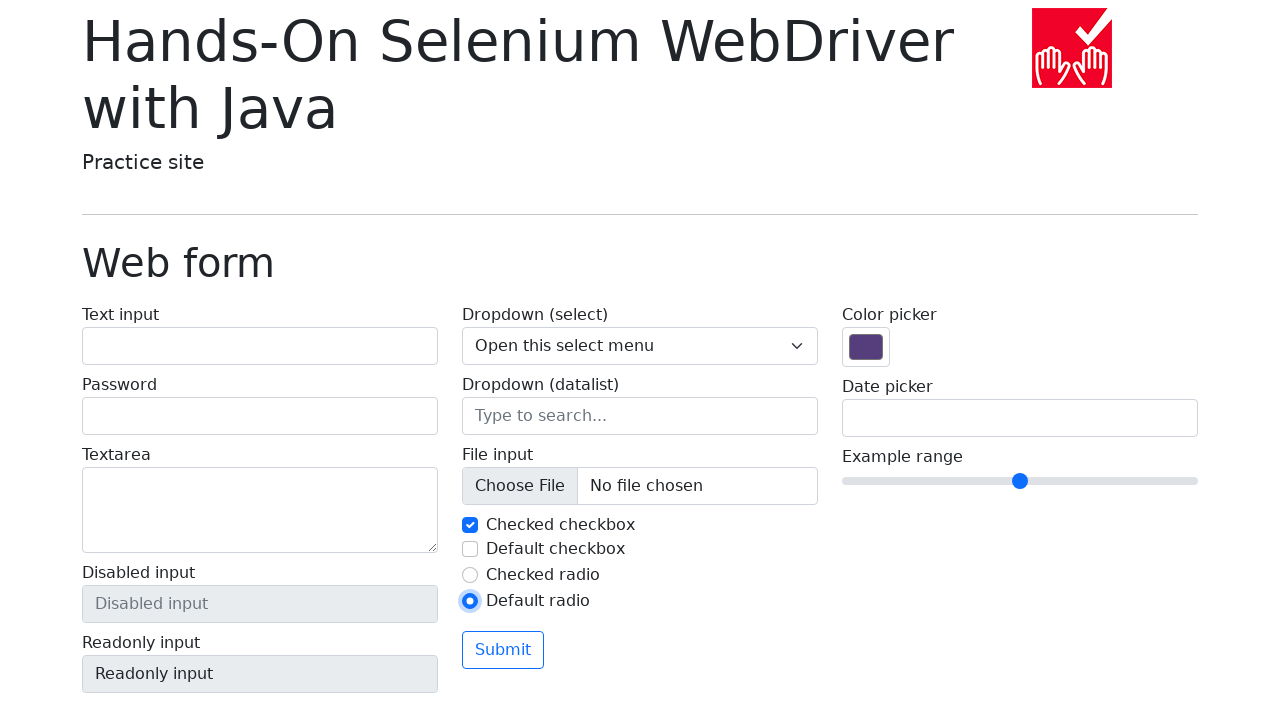